Tests click and hold functionality to select multiple elements in a grid, then tests control-click to select non-contiguous items

Starting URL: http://jqueryui.com/resources/demos/selectable/display-grid.html

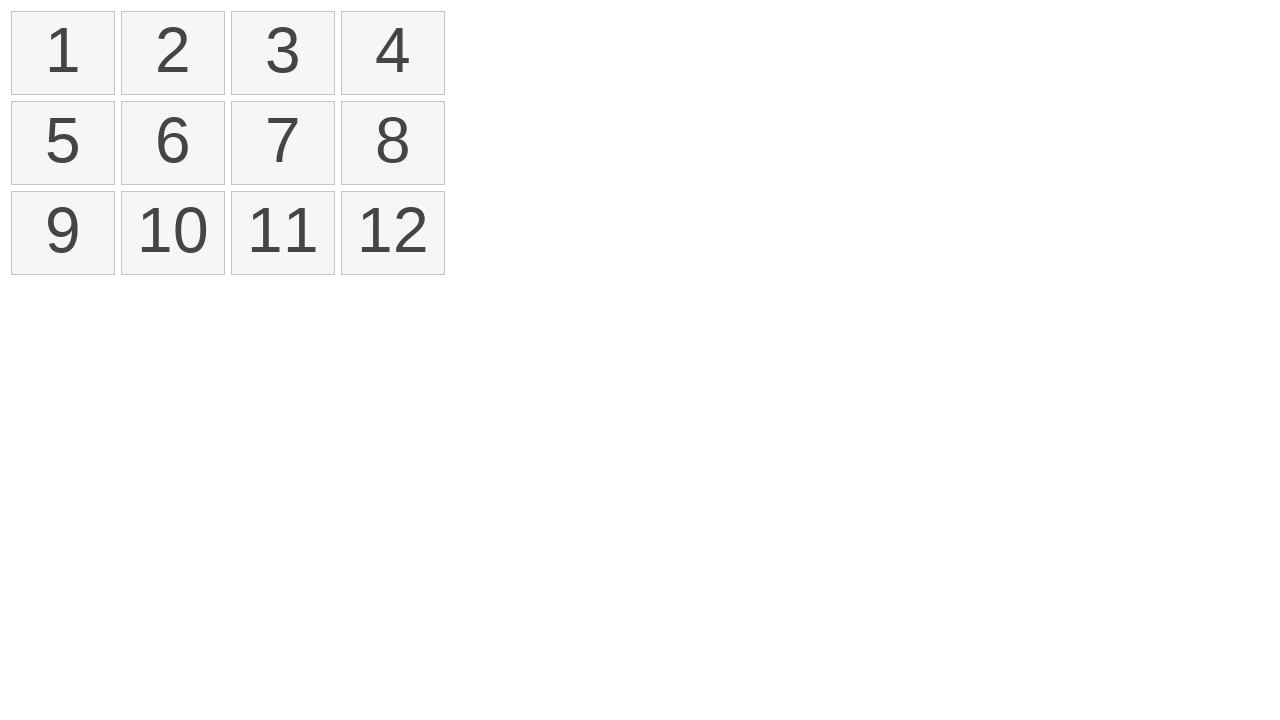

Located all selectable items in the grid
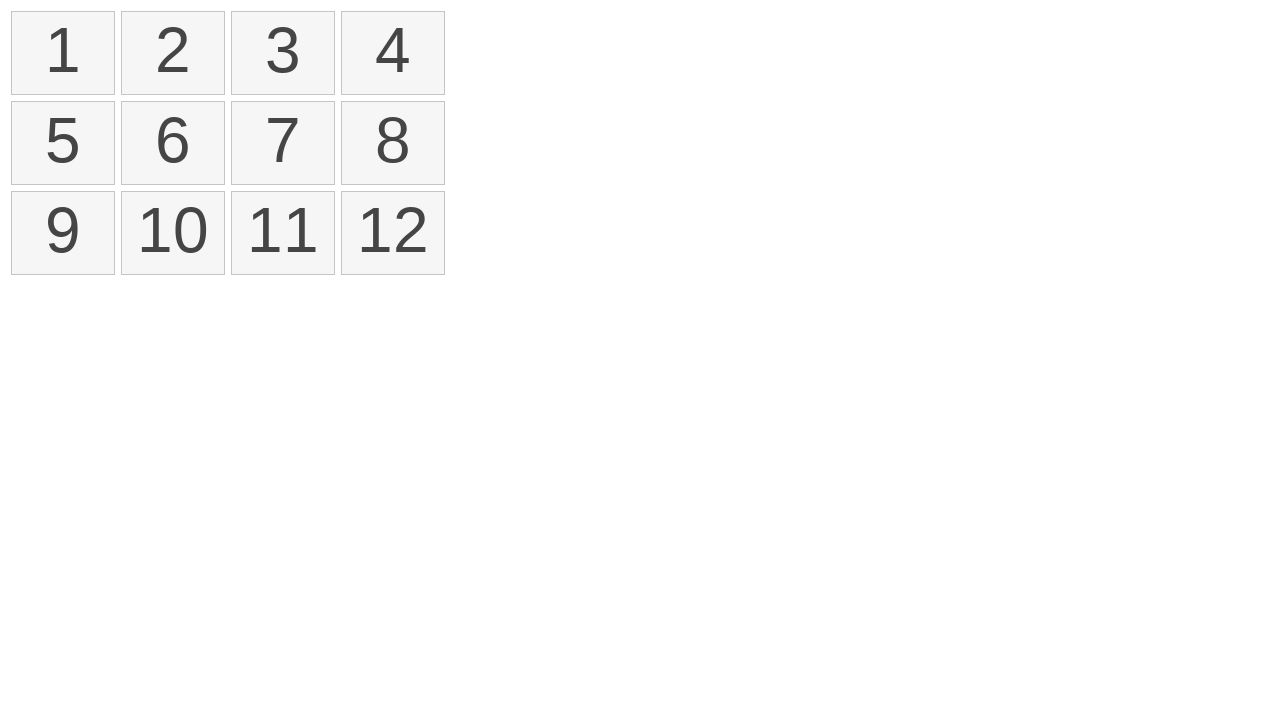

Located first item in selectable grid
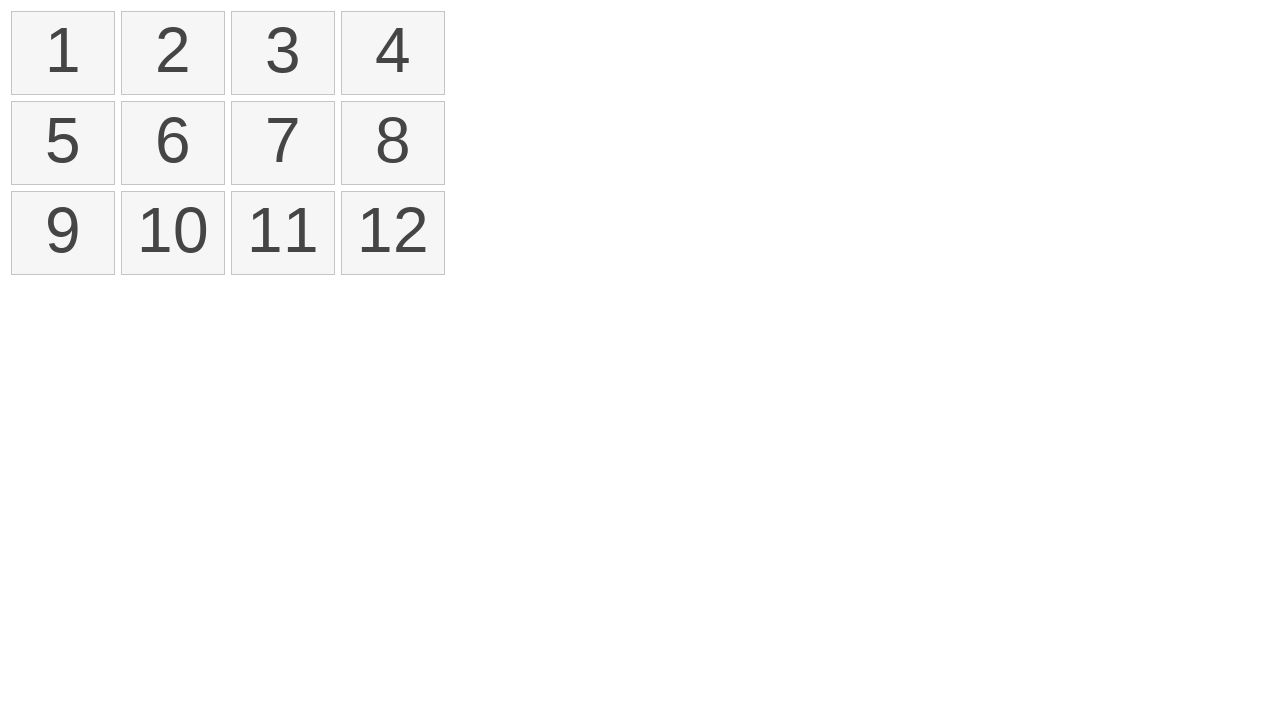

Located fourth item in selectable grid
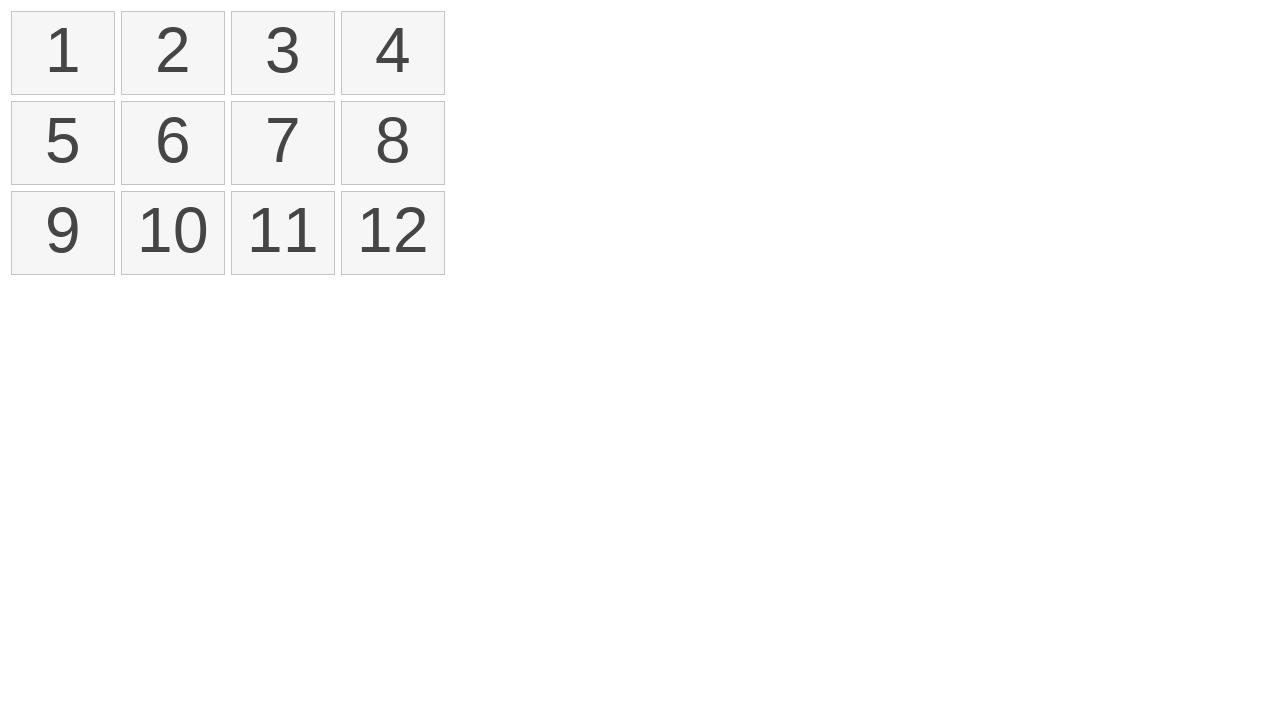

Hovered over first item to begin click and hold at (63, 53) on xpath=//ol[@id='selectable']/li >> nth=0
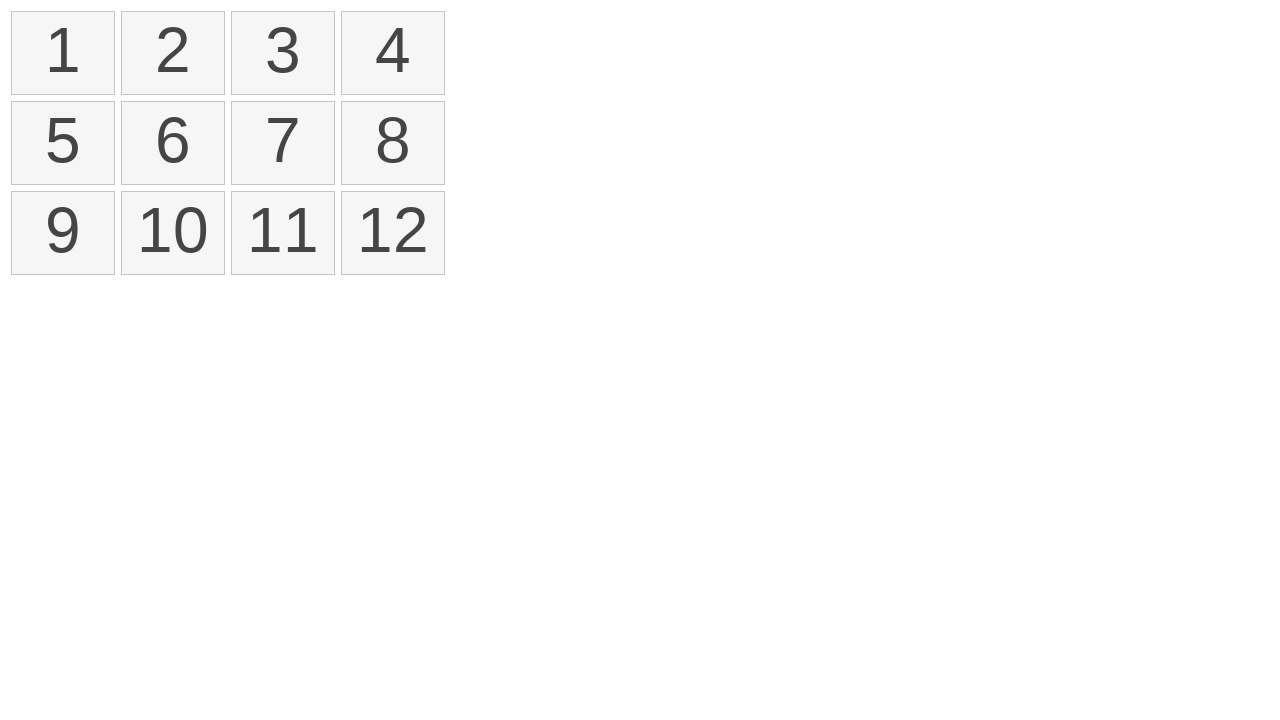

Pressed mouse button down on first item at (63, 53)
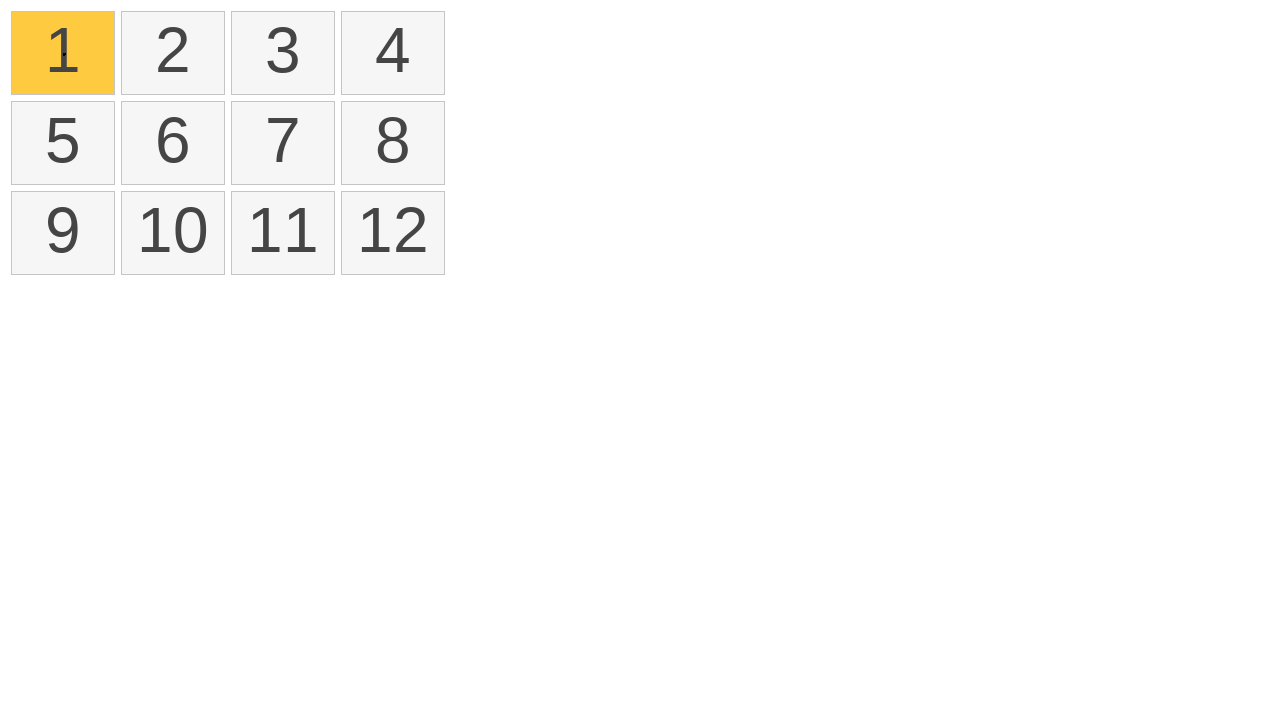

Hovered over fourth item while holding mouse button at (393, 53) on xpath=//ol[@id='selectable']/li >> nth=3
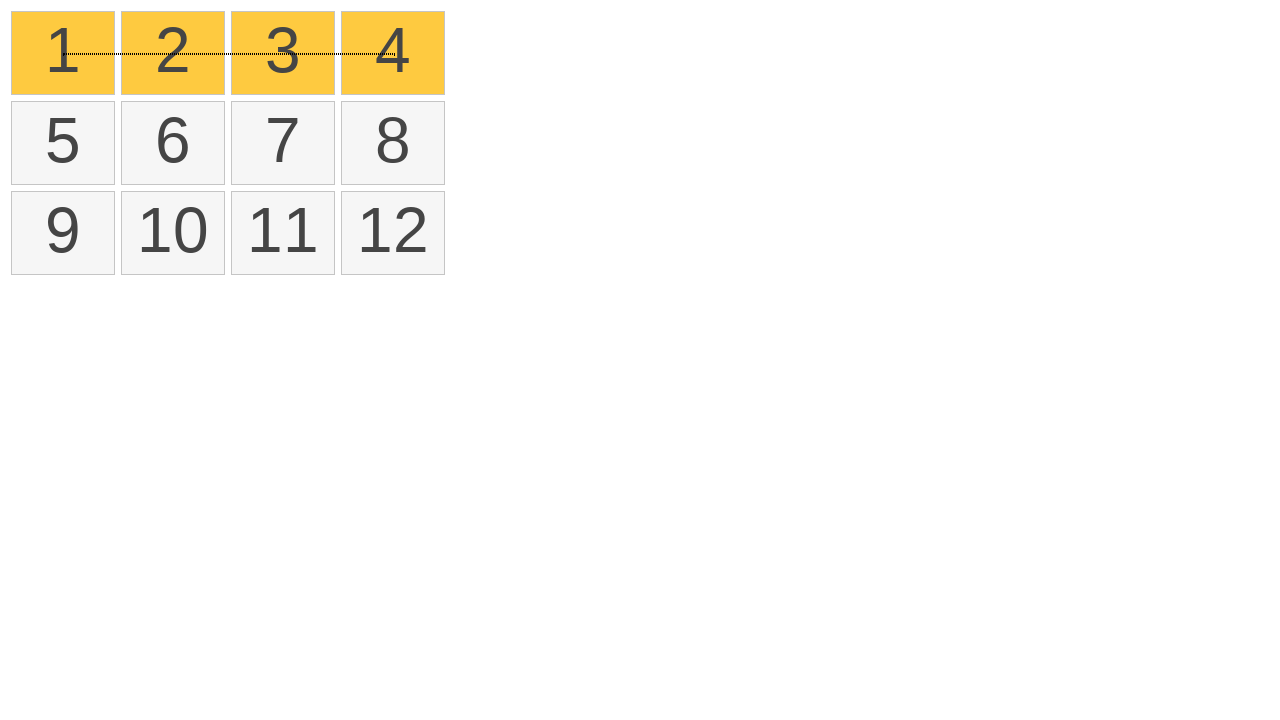

Released mouse button to complete click and hold selection from item 1 to 4 at (393, 53)
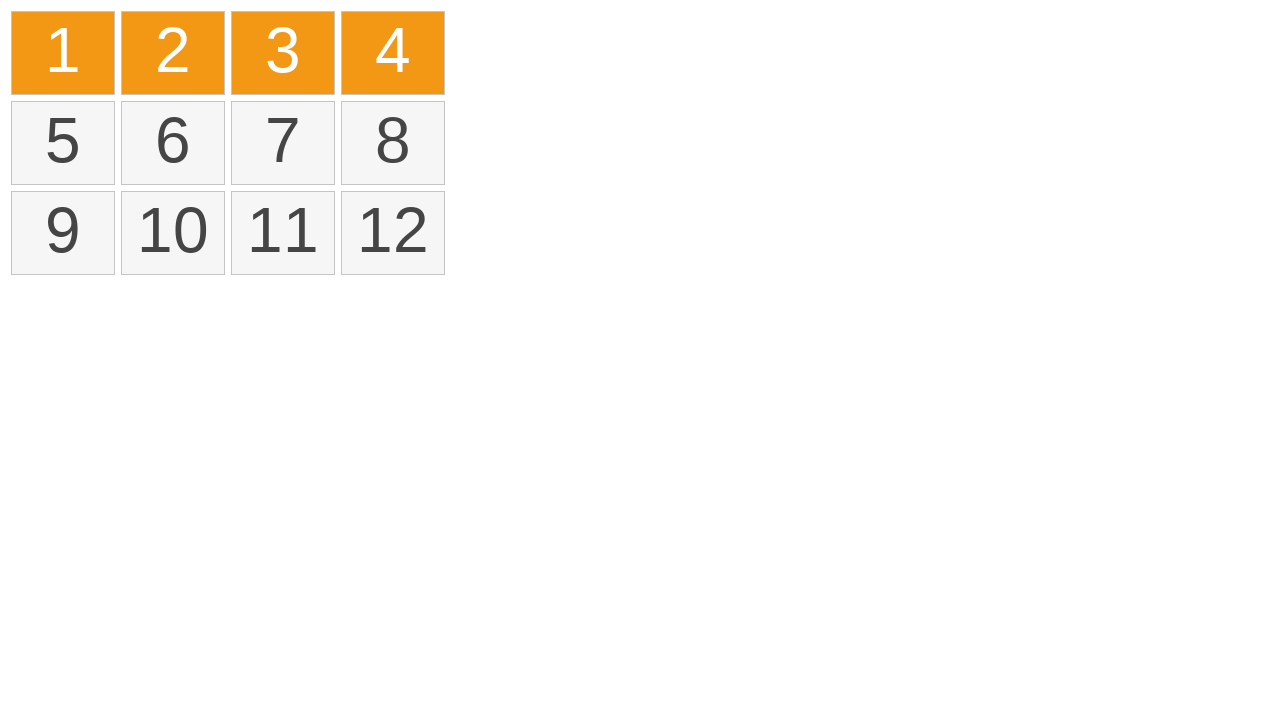

Located all selected items to verify selection
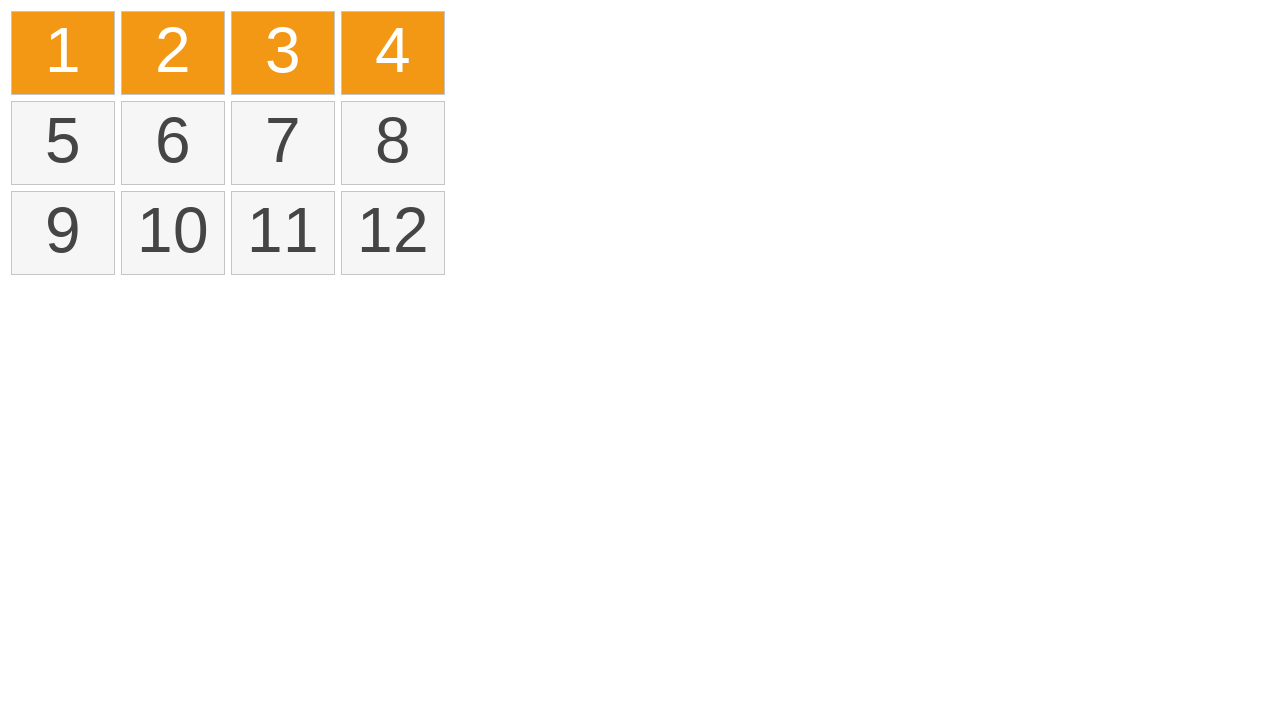

Verified that exactly 4 items are selected from click and hold action
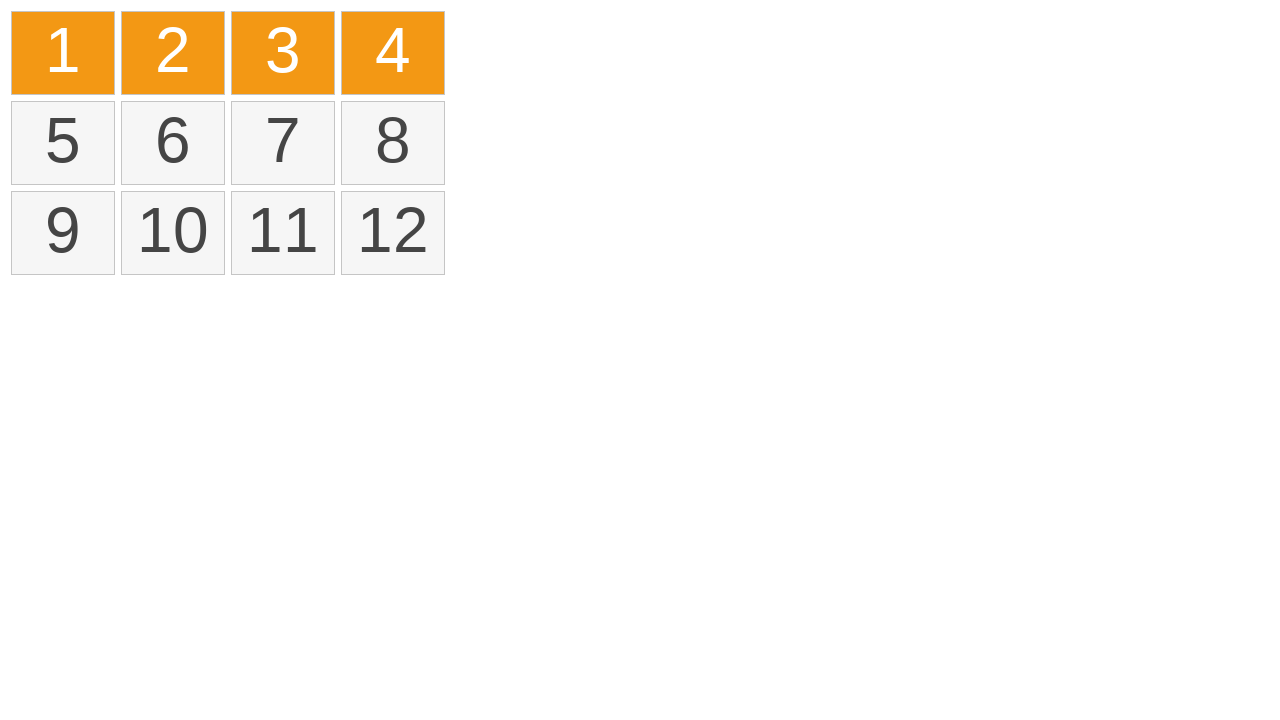

Reloaded page to reset selection for second test part
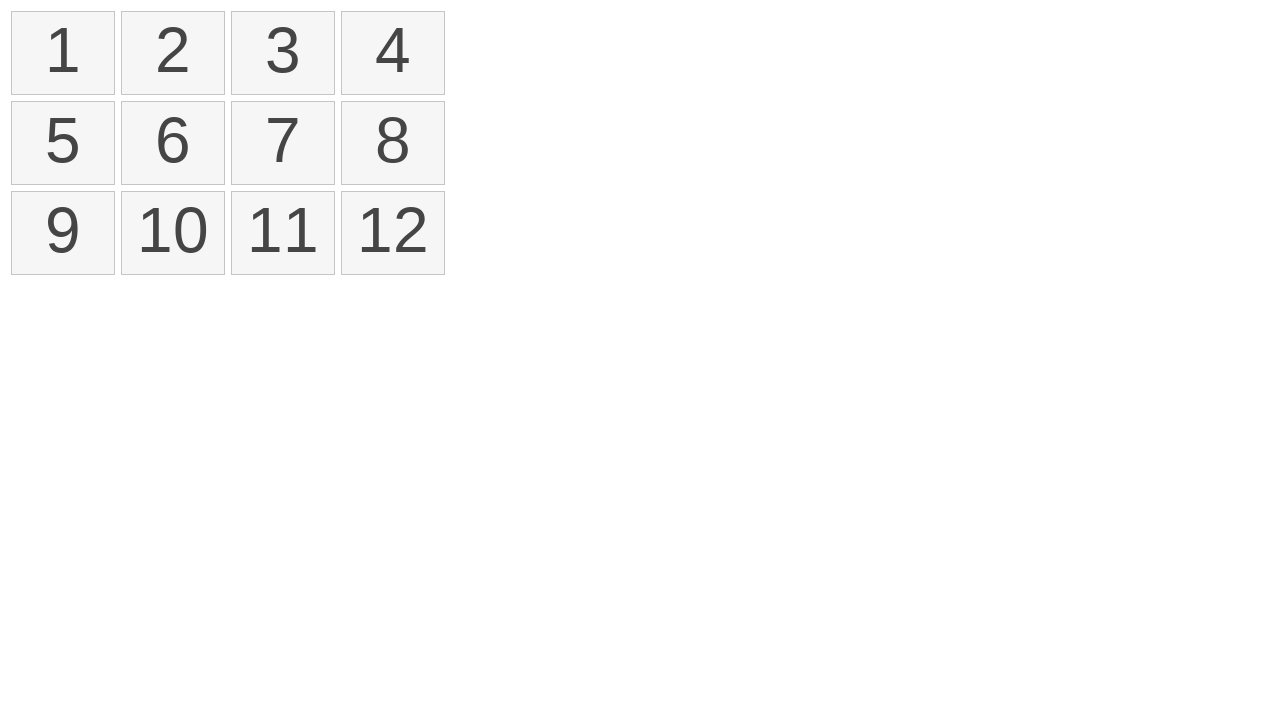

Pressed Control key down to enable non-contiguous selection mode
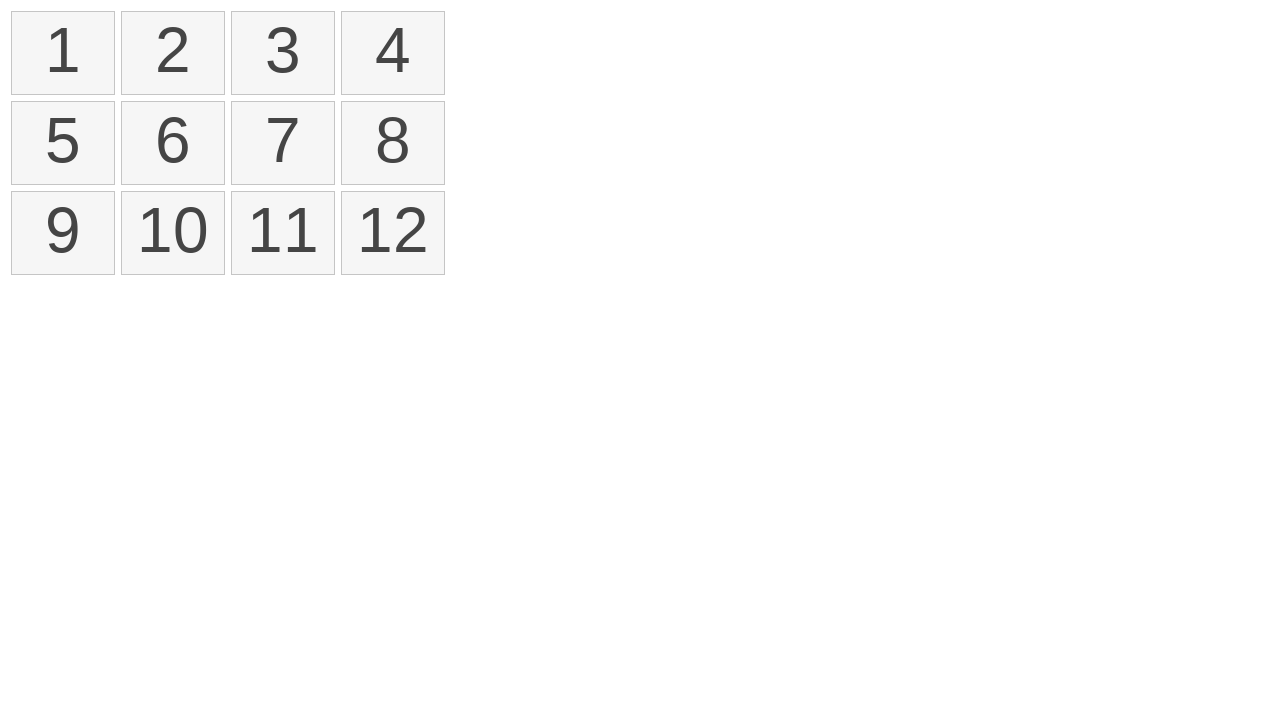

Clicked item 1 while holding Control key at (63, 53) on xpath=//ol[@id='selectable']/li >> nth=0
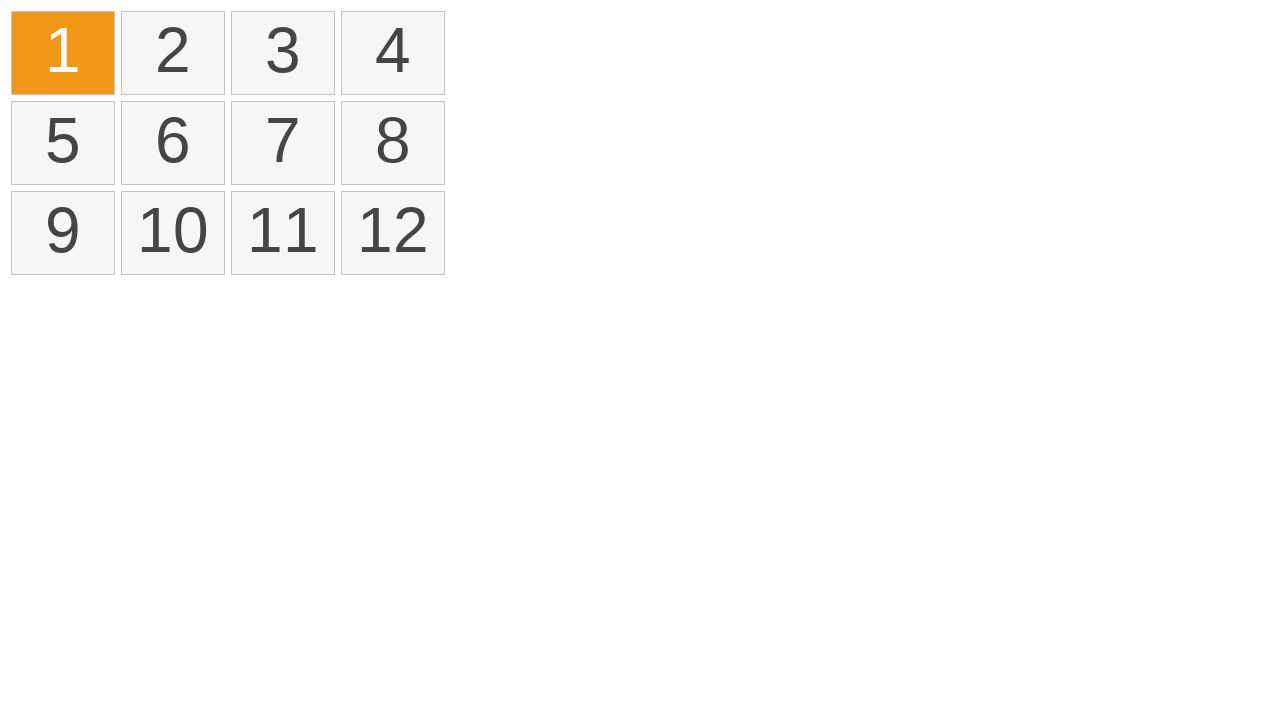

Clicked item 3 while holding Control key at (283, 53) on xpath=//ol[@id='selectable']/li >> nth=2
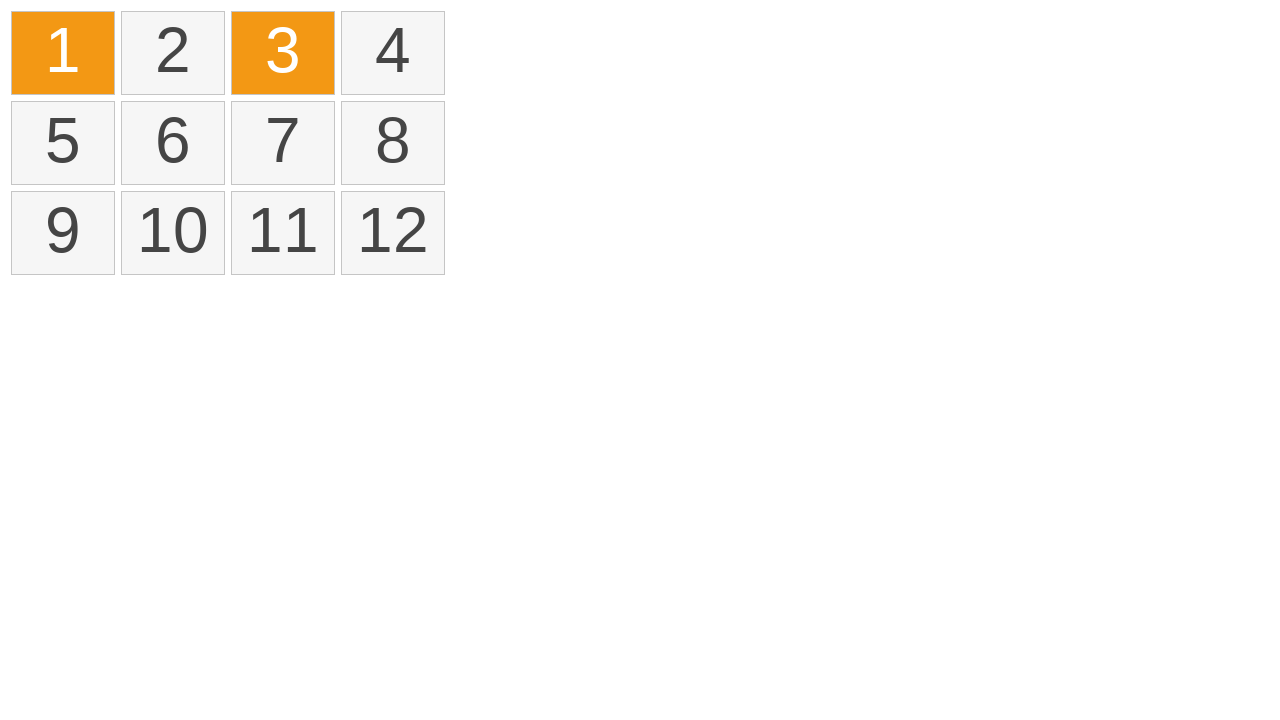

Clicked item 5 while holding Control key at (63, 143) on xpath=//ol[@id='selectable']/li >> nth=4
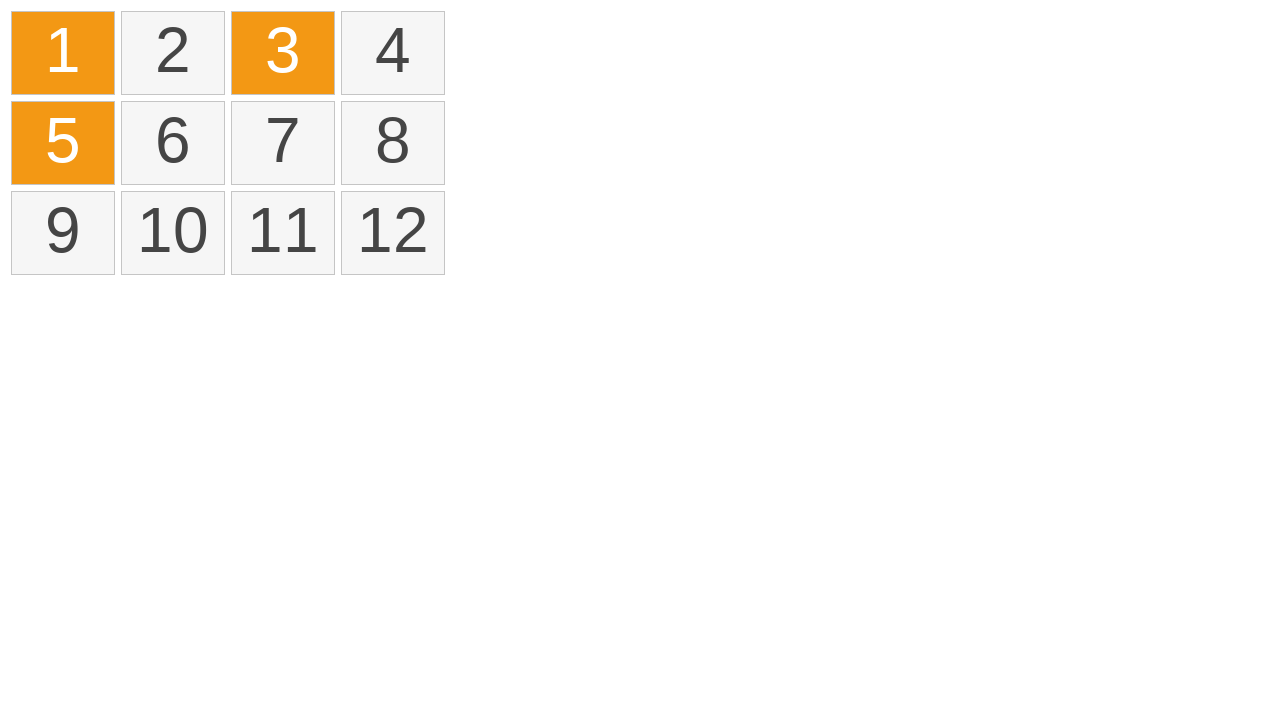

Clicked item 7 while holding Control key at (283, 143) on xpath=//ol[@id='selectable']/li >> nth=6
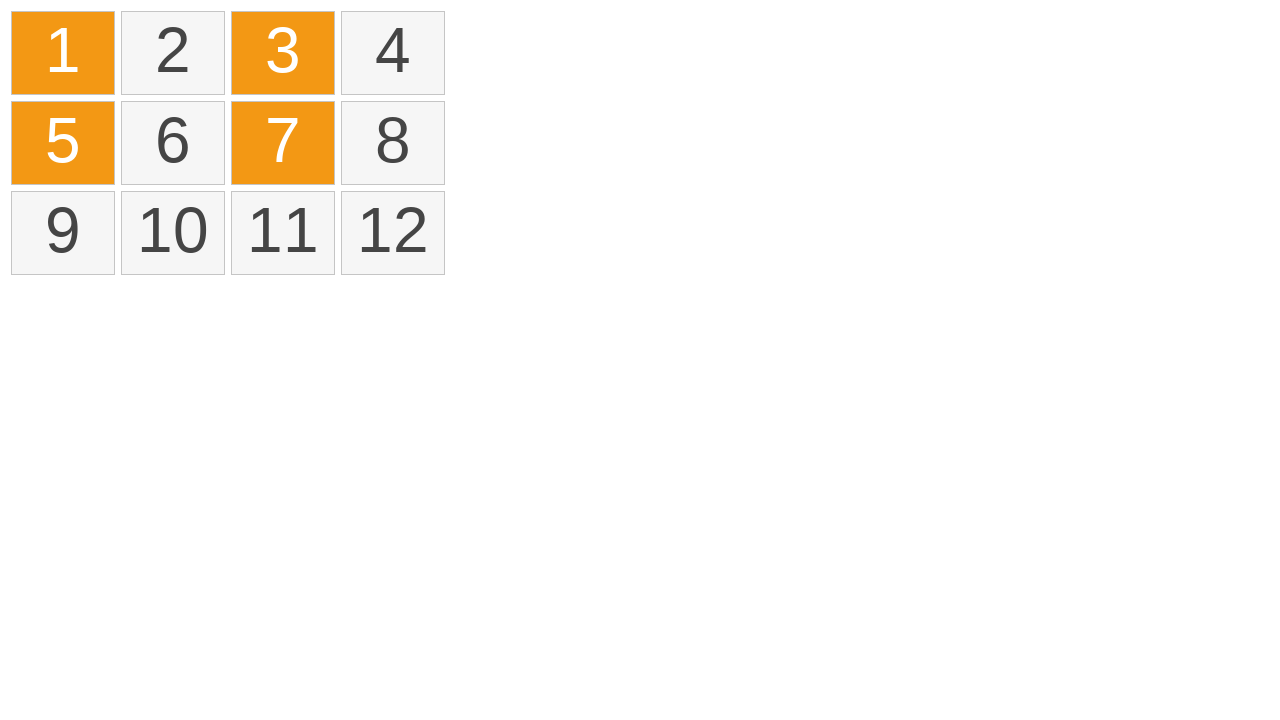

Released Control key to complete non-contiguous selection of items 1, 3, 5, and 7
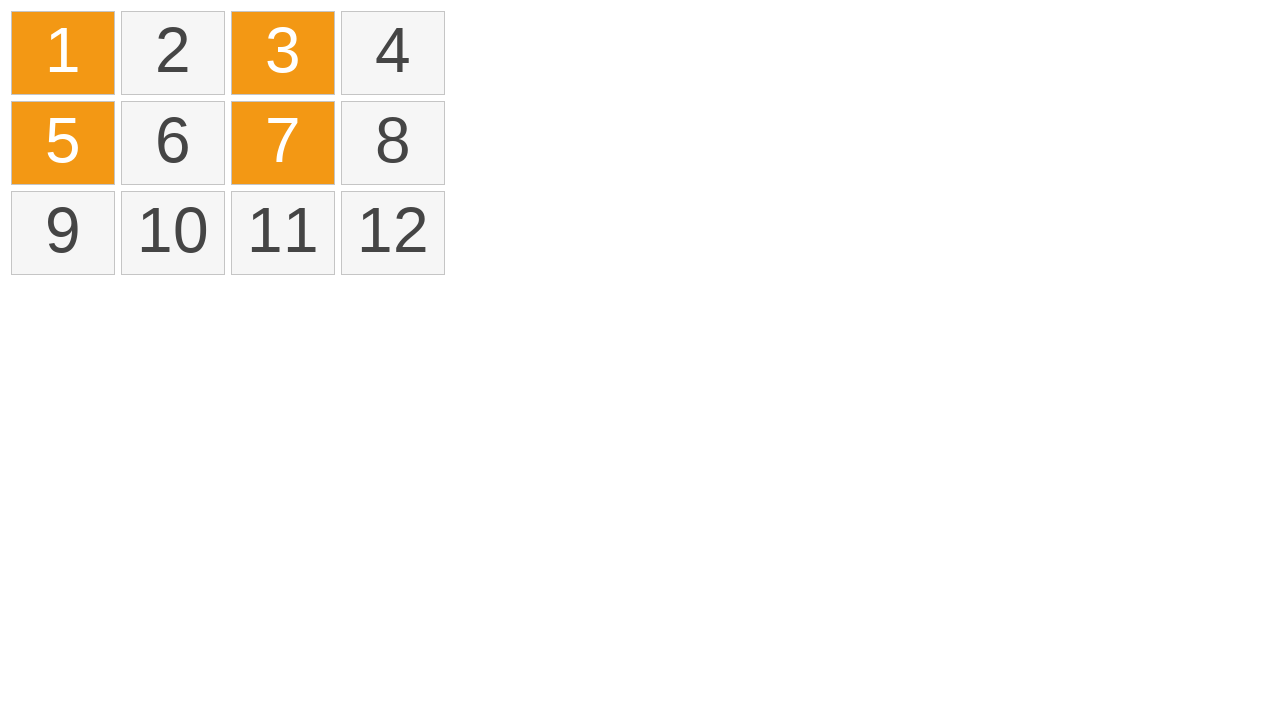

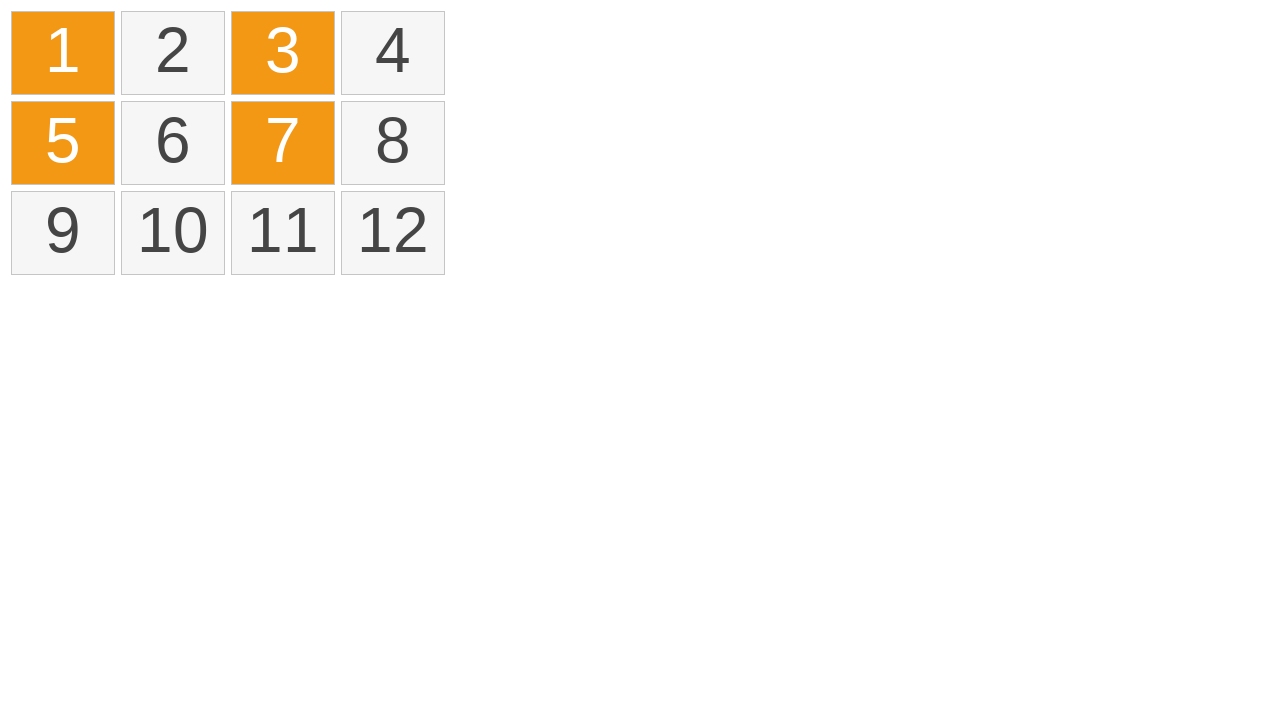